Navigates to Flipkart homepage, maximizes the browser window, and verifies the page loads by checking the URL and title are accessible.

Starting URL: https://www.flipkart.com/

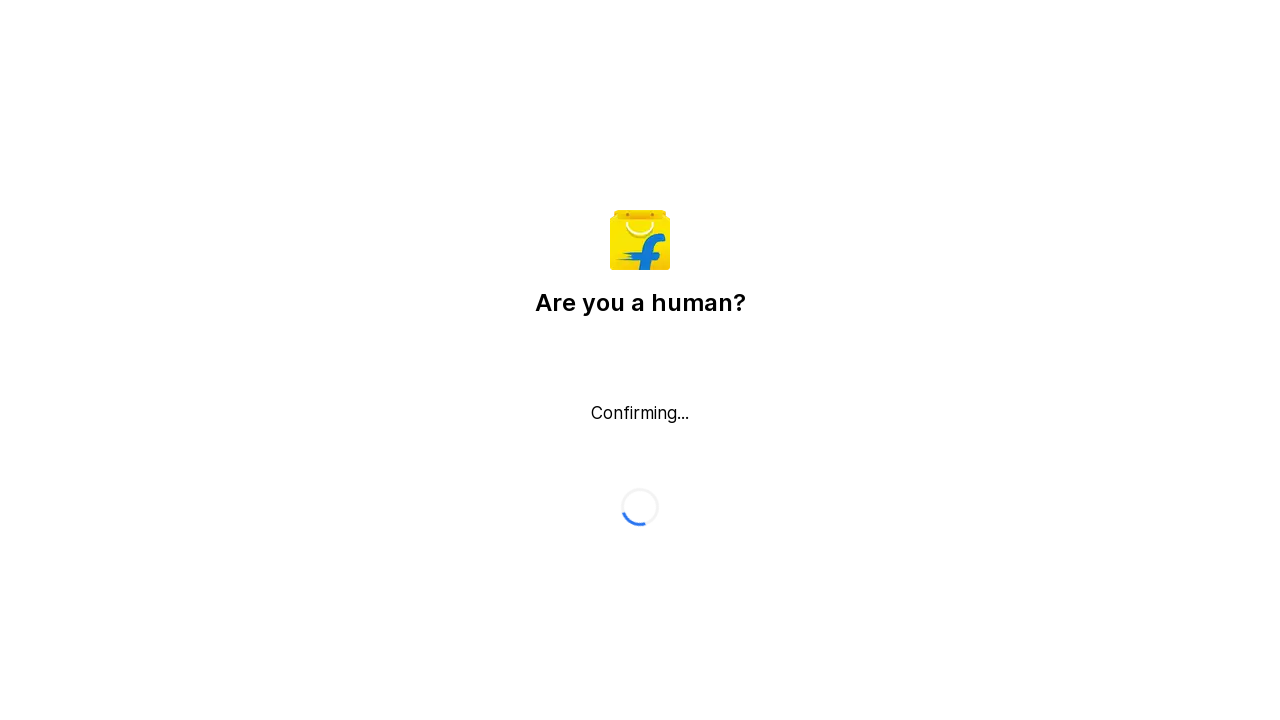

Set viewport size to 1920x1080 to maximize browser window
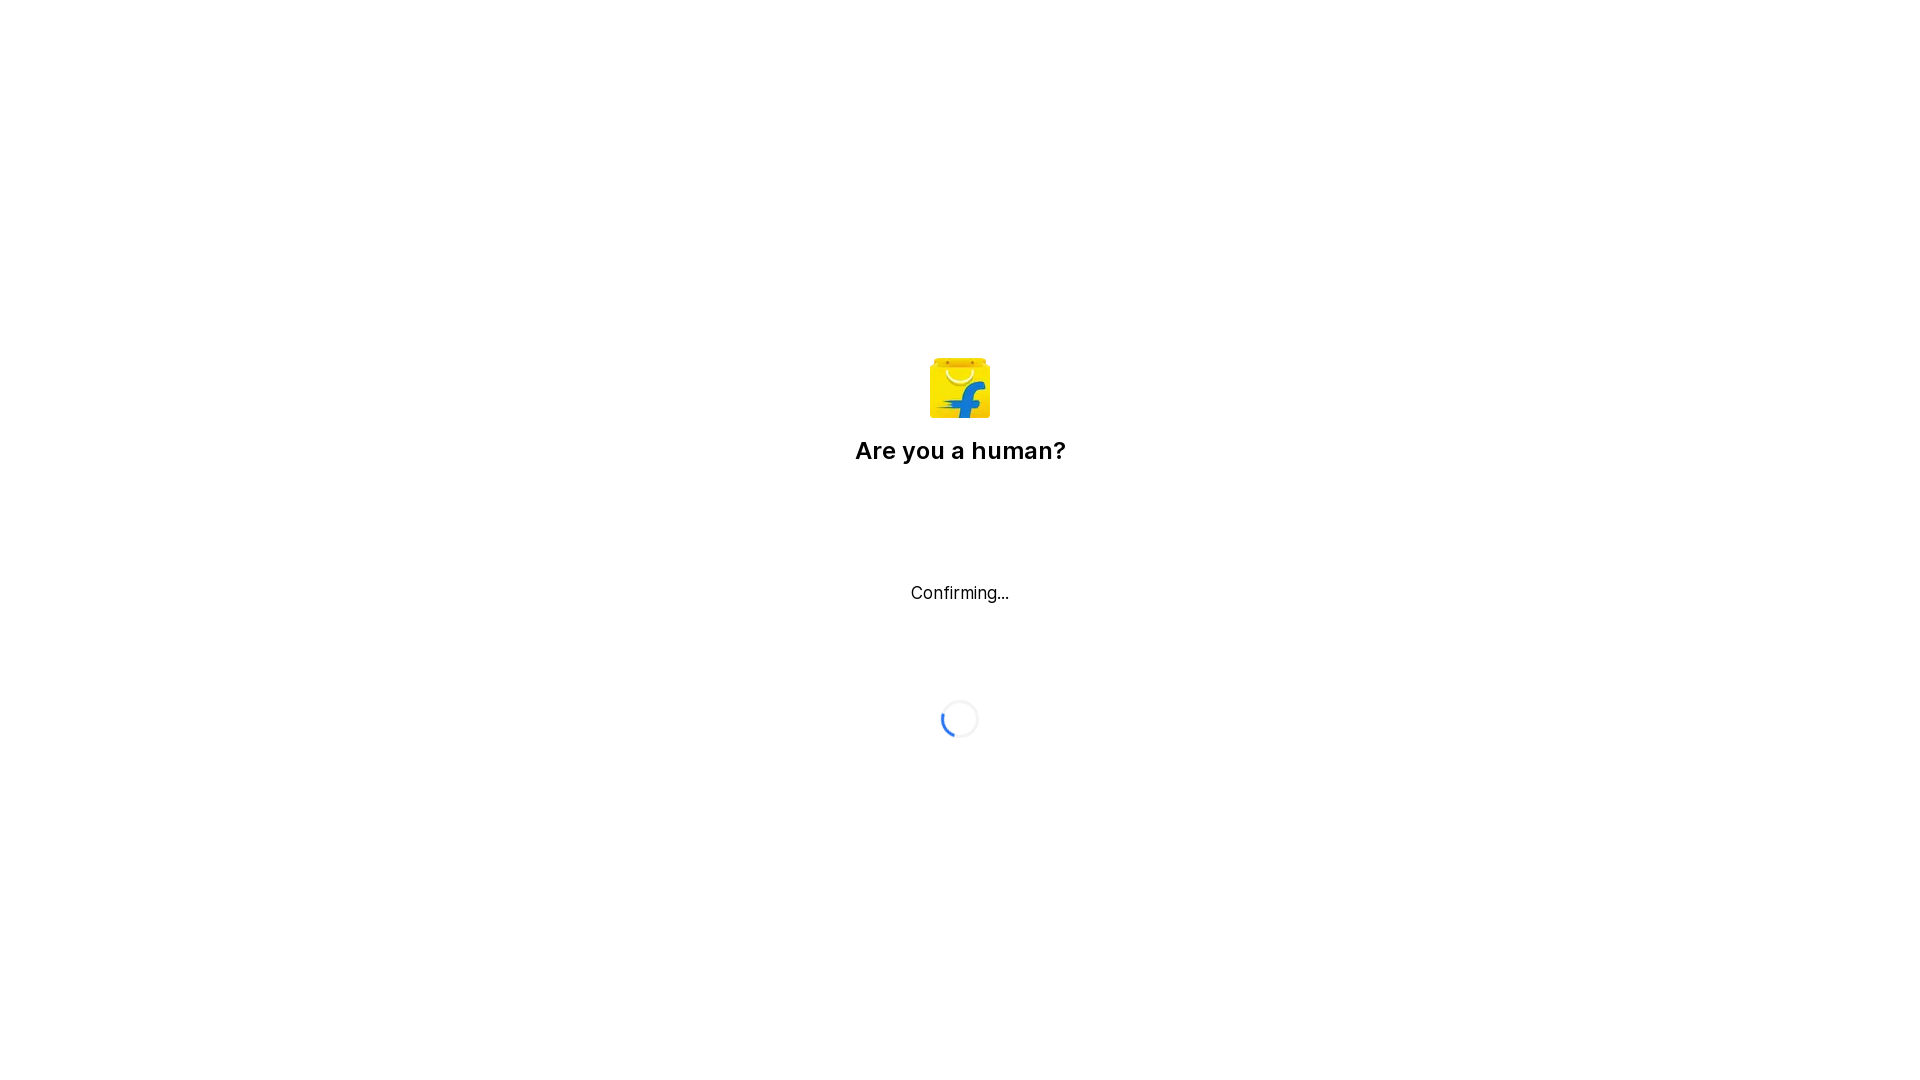

Waited for page to load (domcontentloaded state)
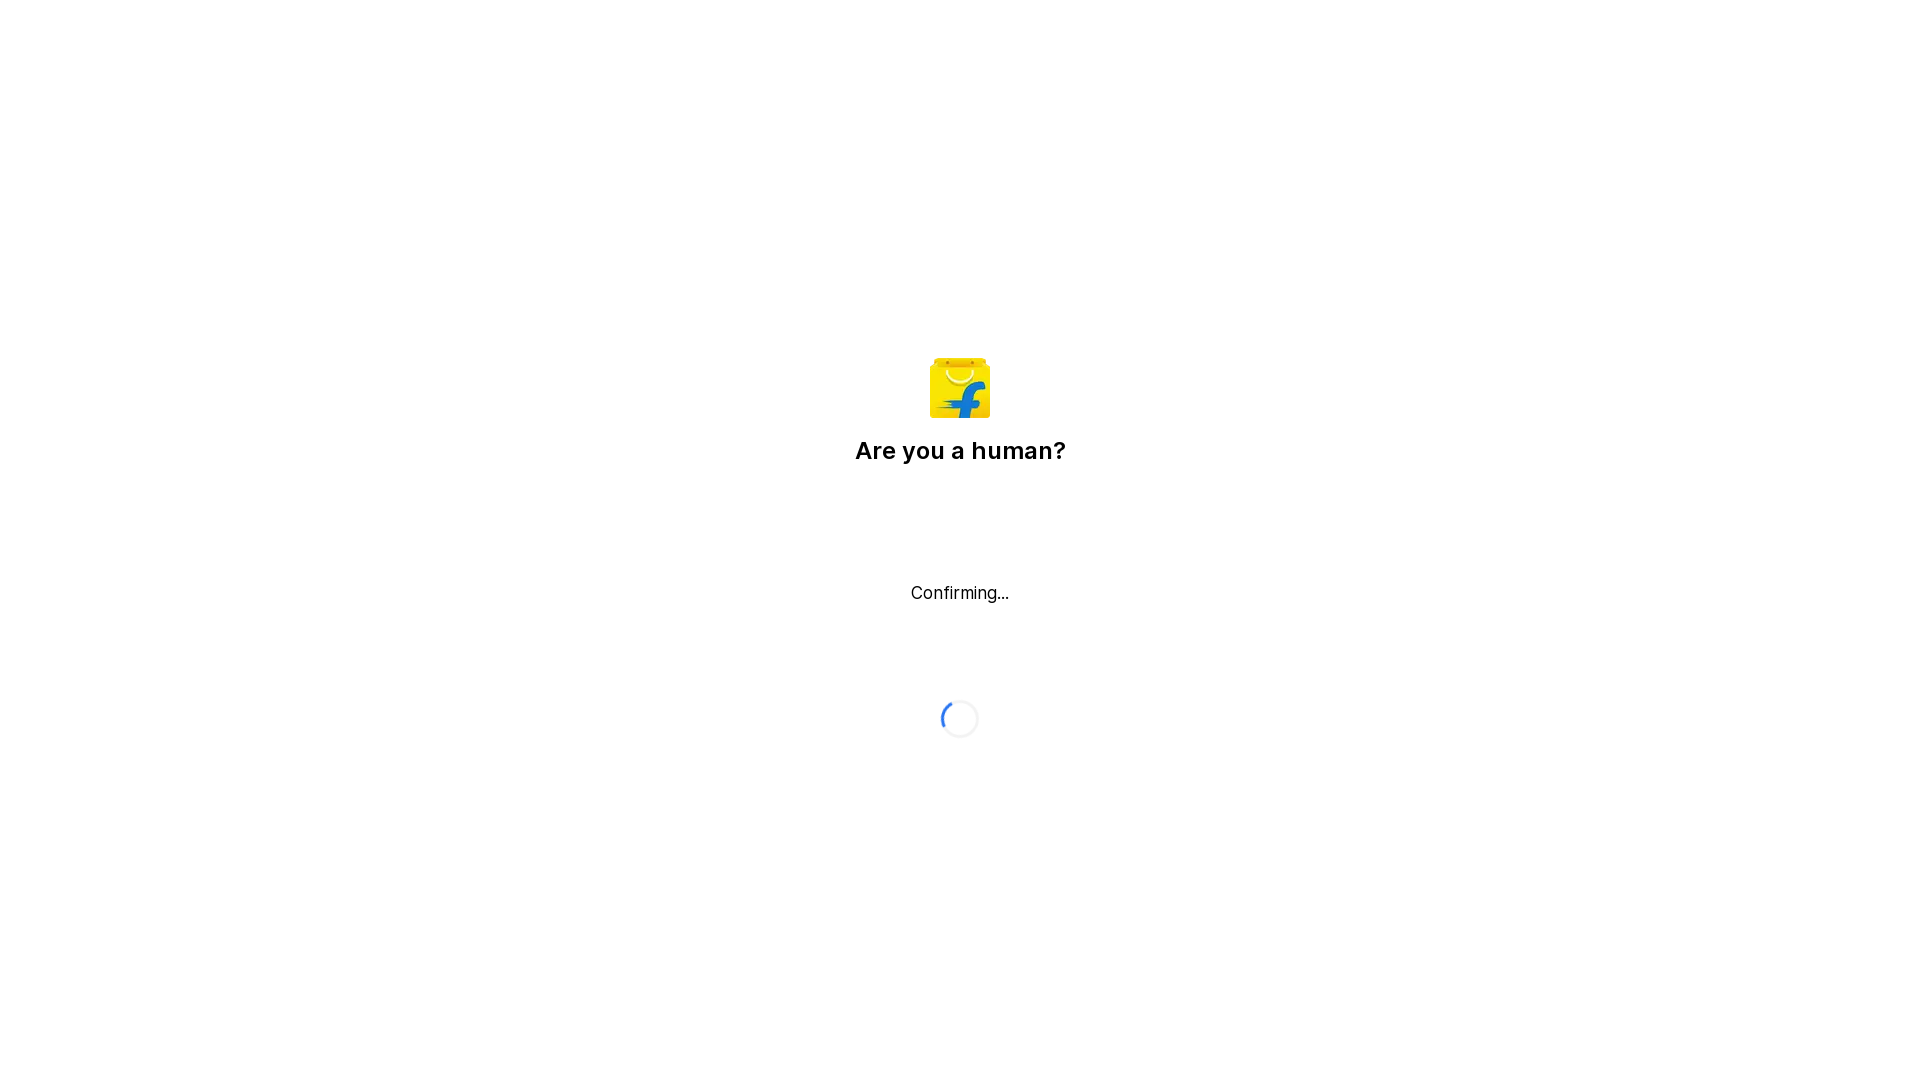

Retrieved current URL: https://www.flipkart.com/
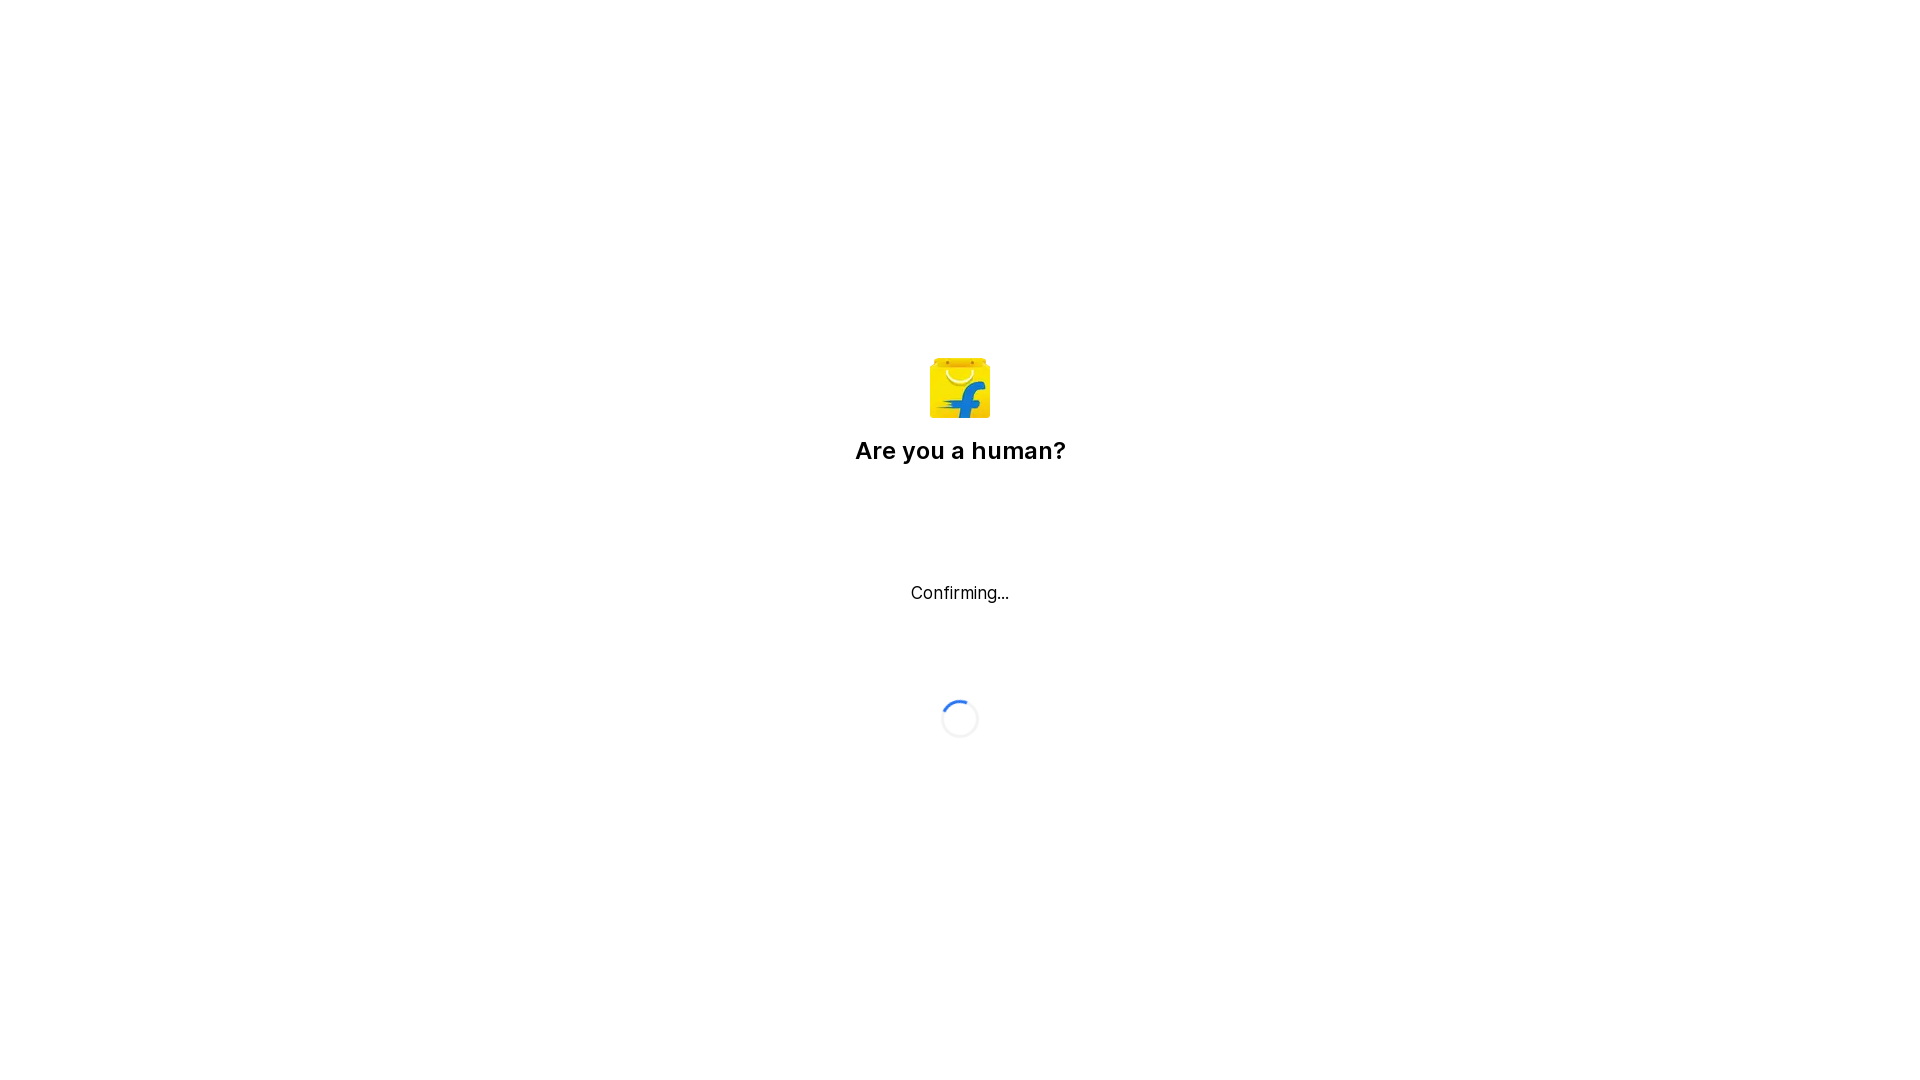

Retrieved page title: Flipkart reCAPTCHA
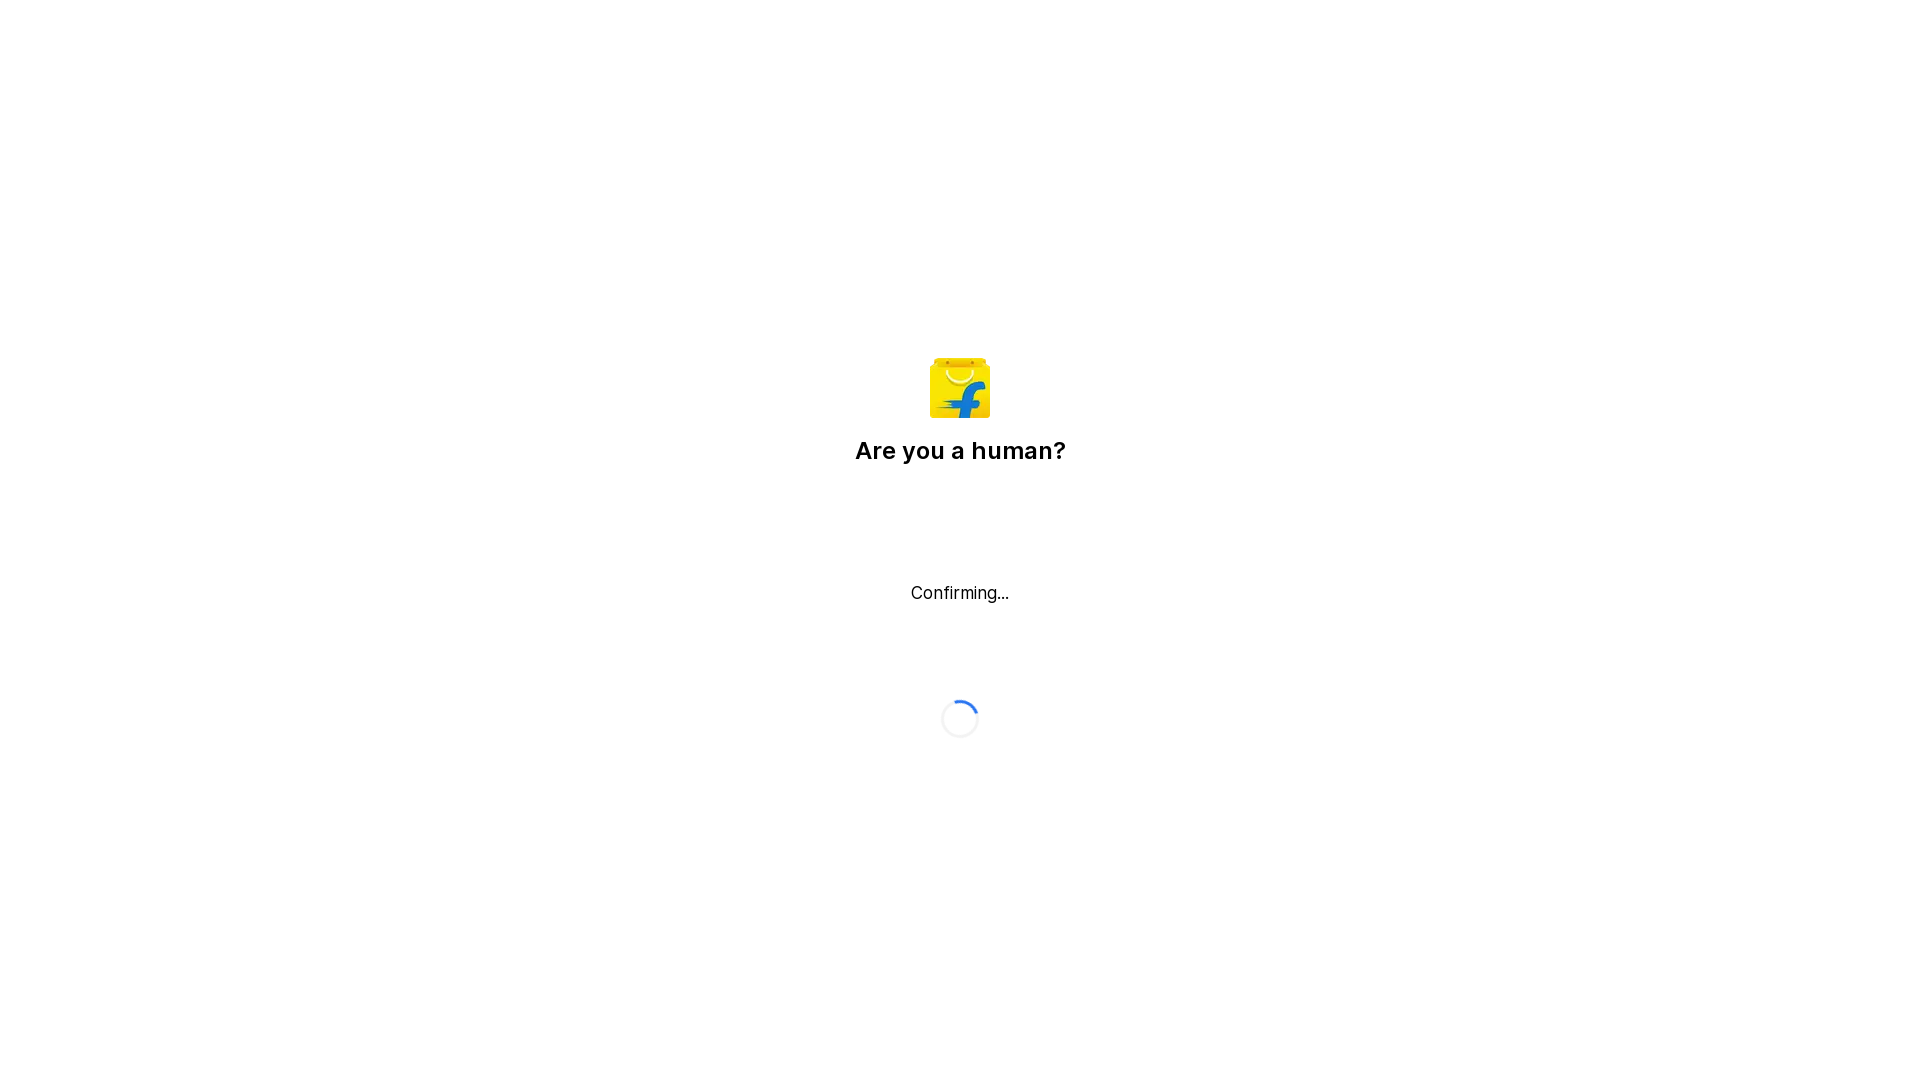

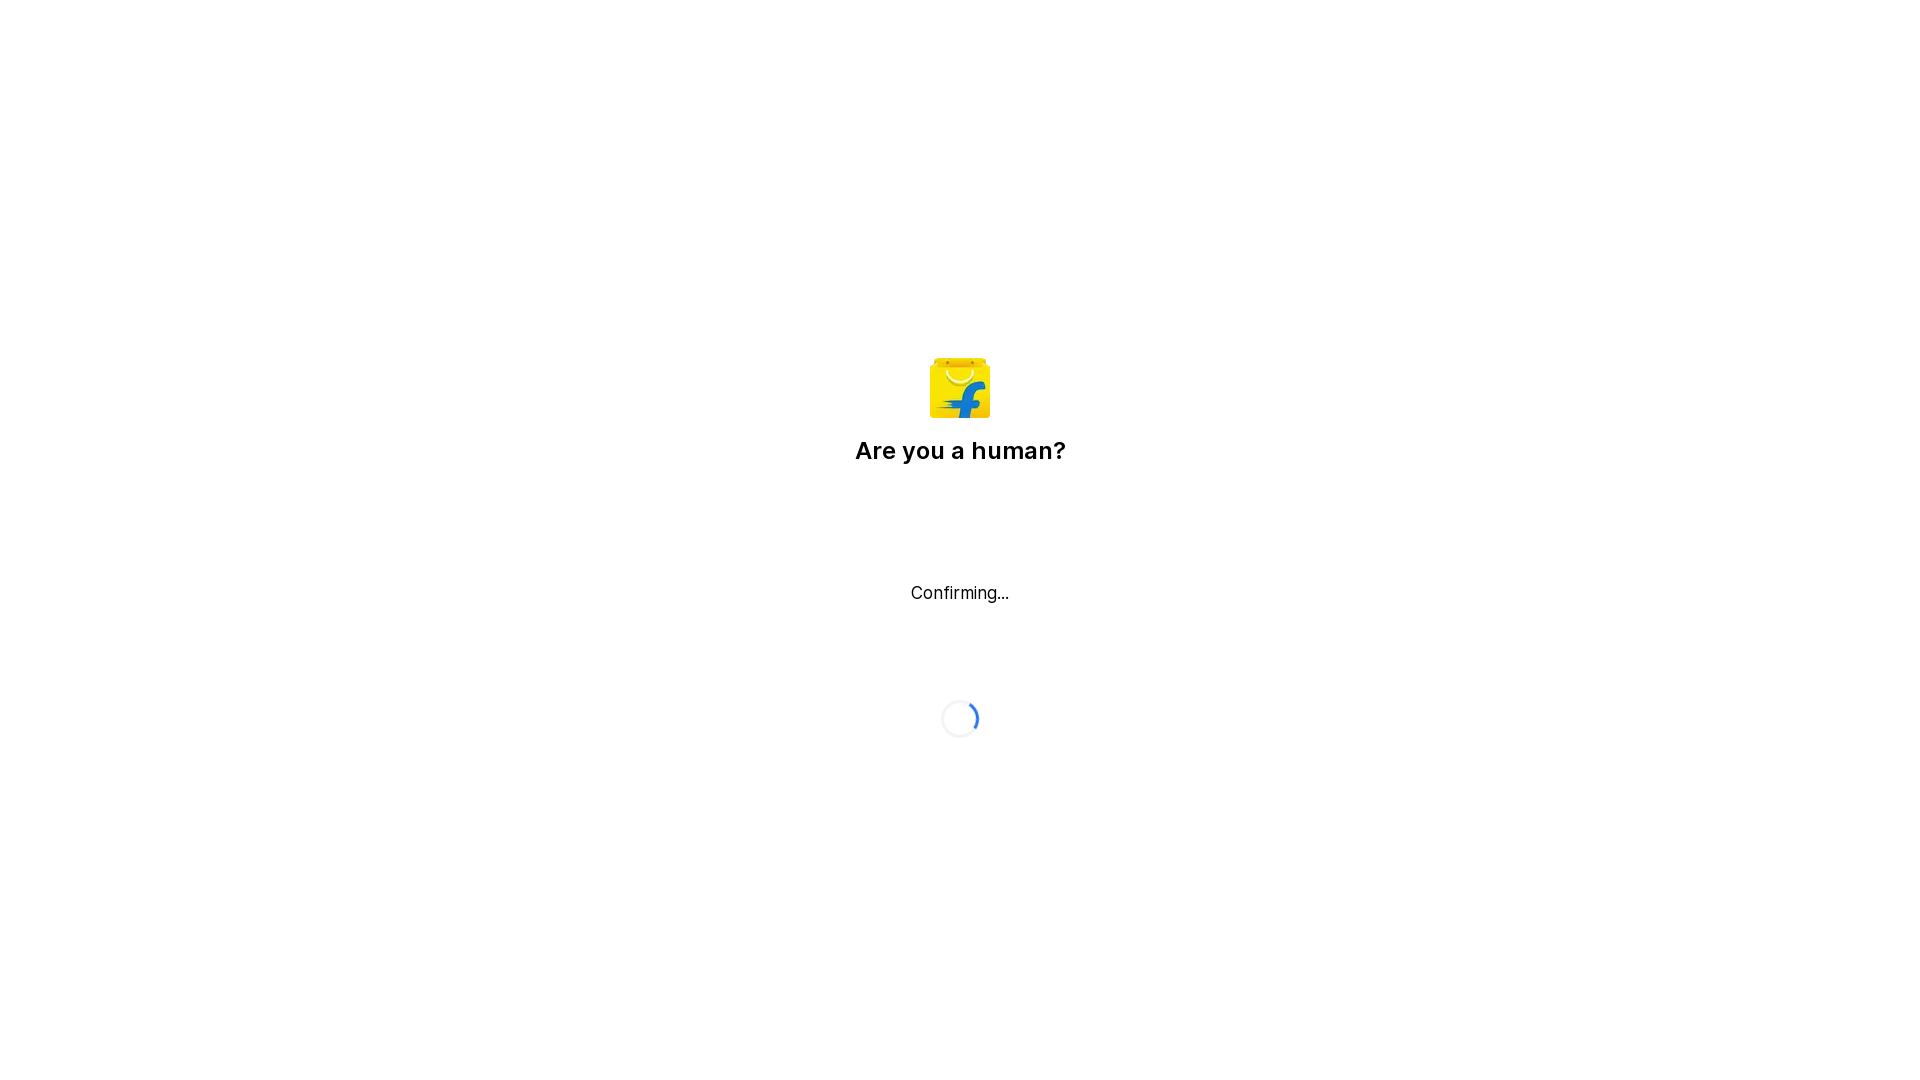